Tests navigation functionality by counting links on different sections of the page and opening footer links in new tabs to verify they work correctly

Starting URL: http://www.qaclickacademy.com/practice.php

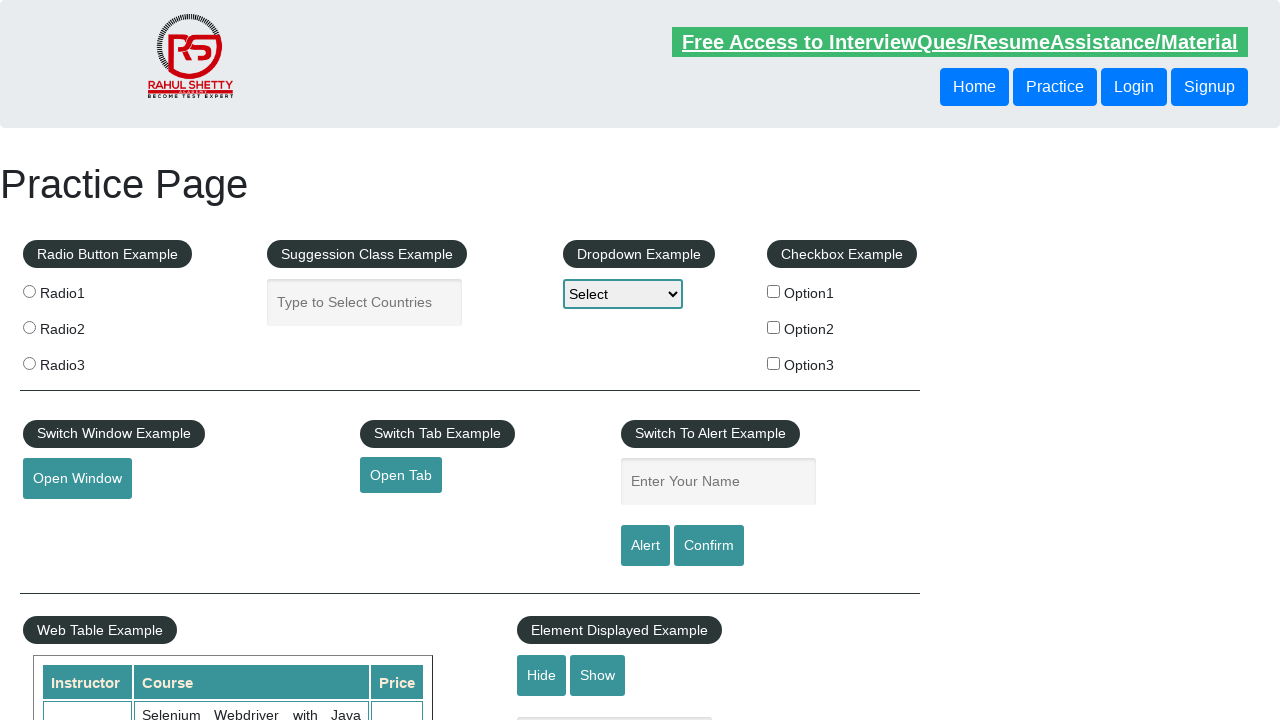

Counted all links on the page
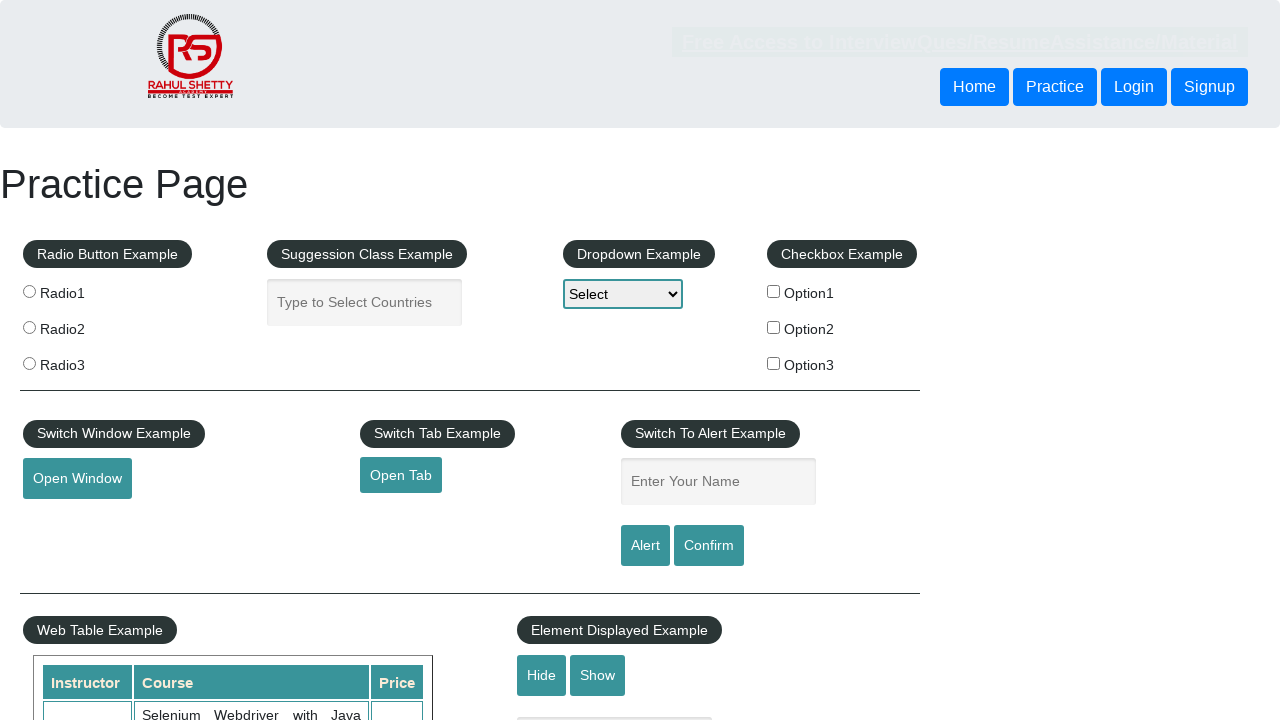

Located footer section (#gf-BIG)
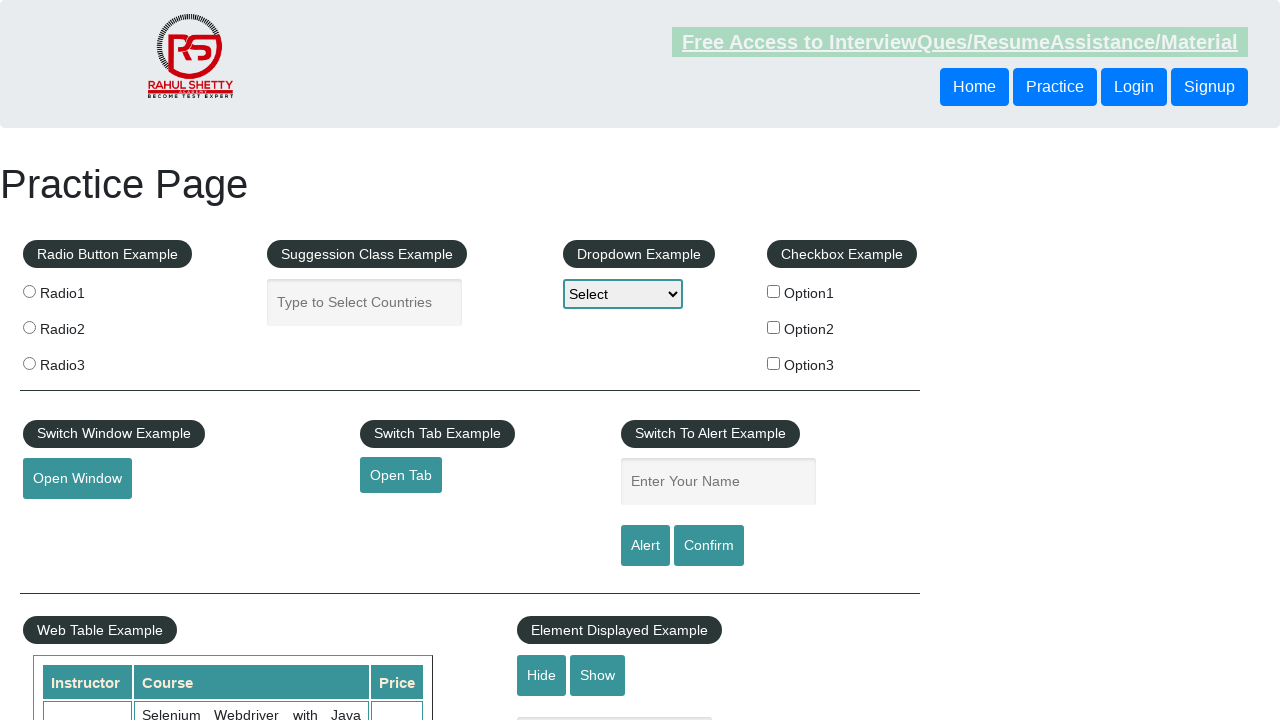

Counted all links in footer section
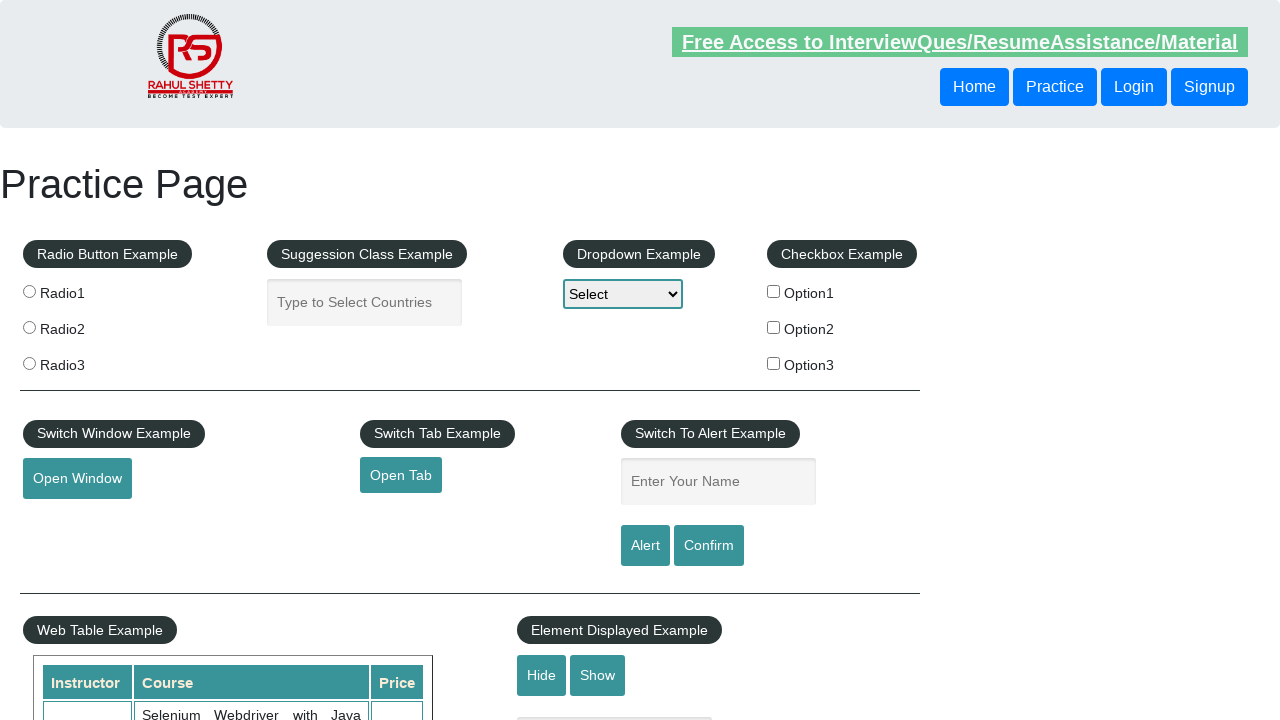

Located left column of footer
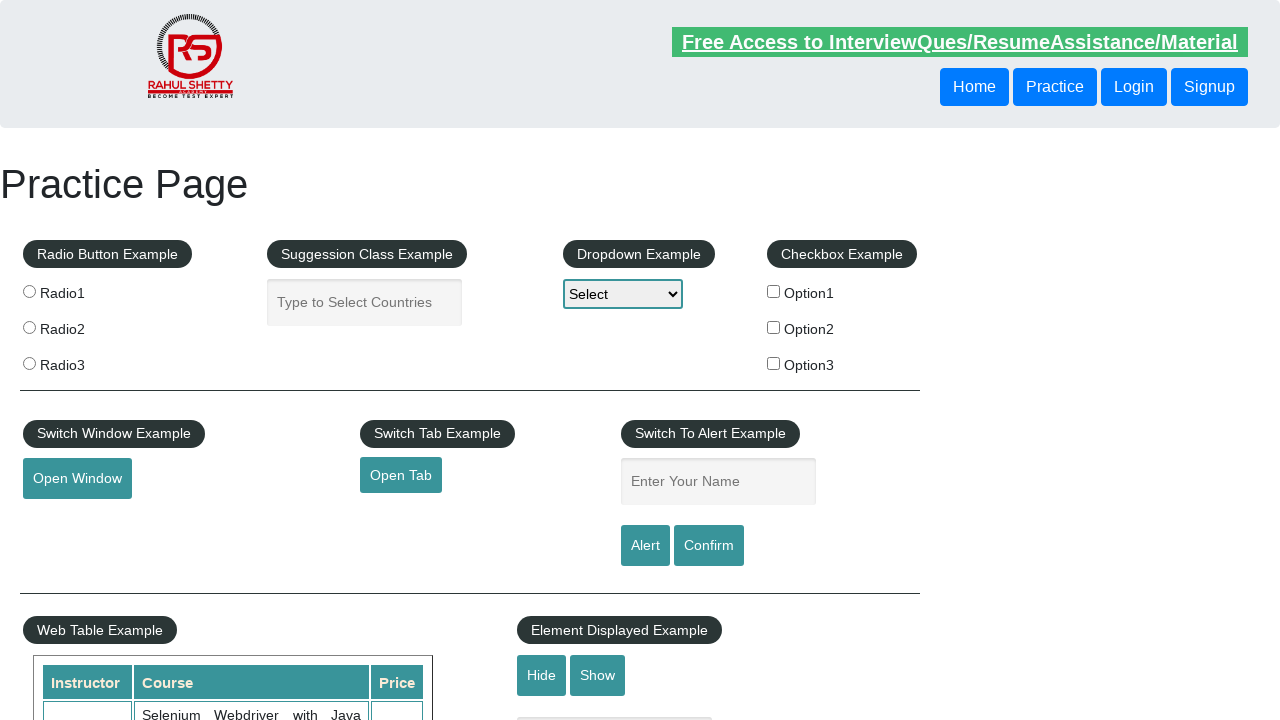

Counted all links in left column of footer
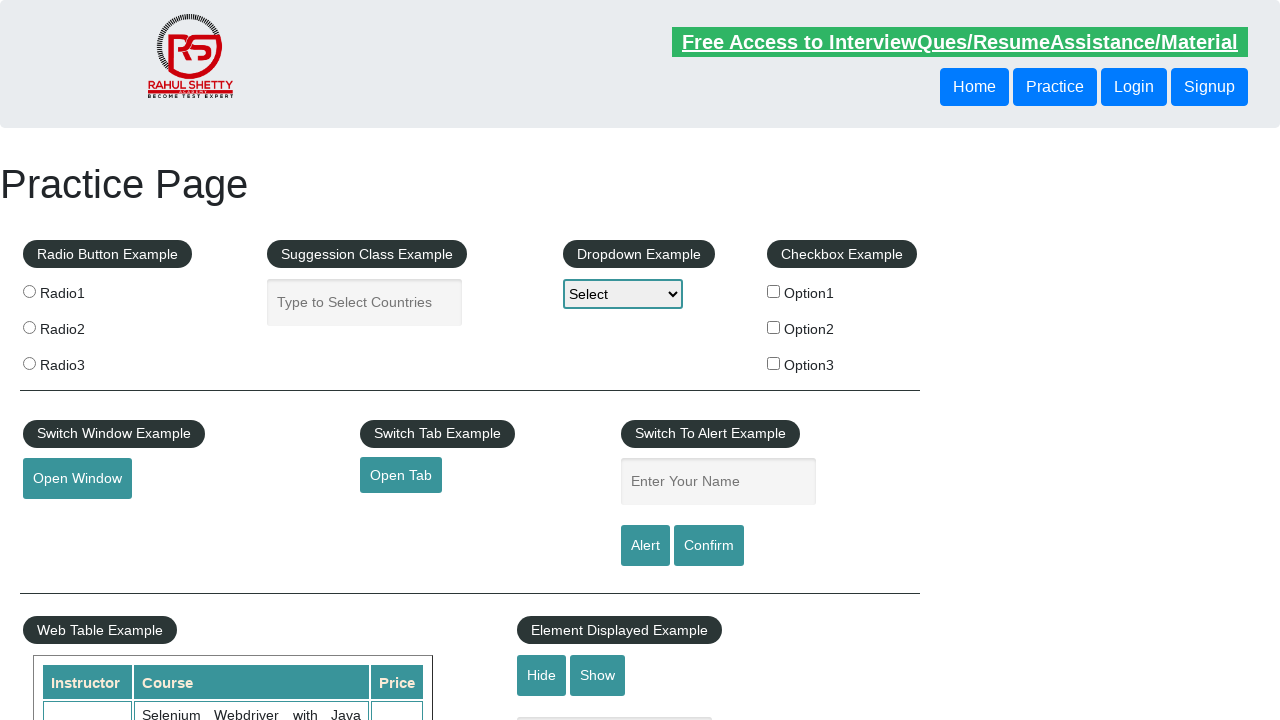

Located link #1 in left column
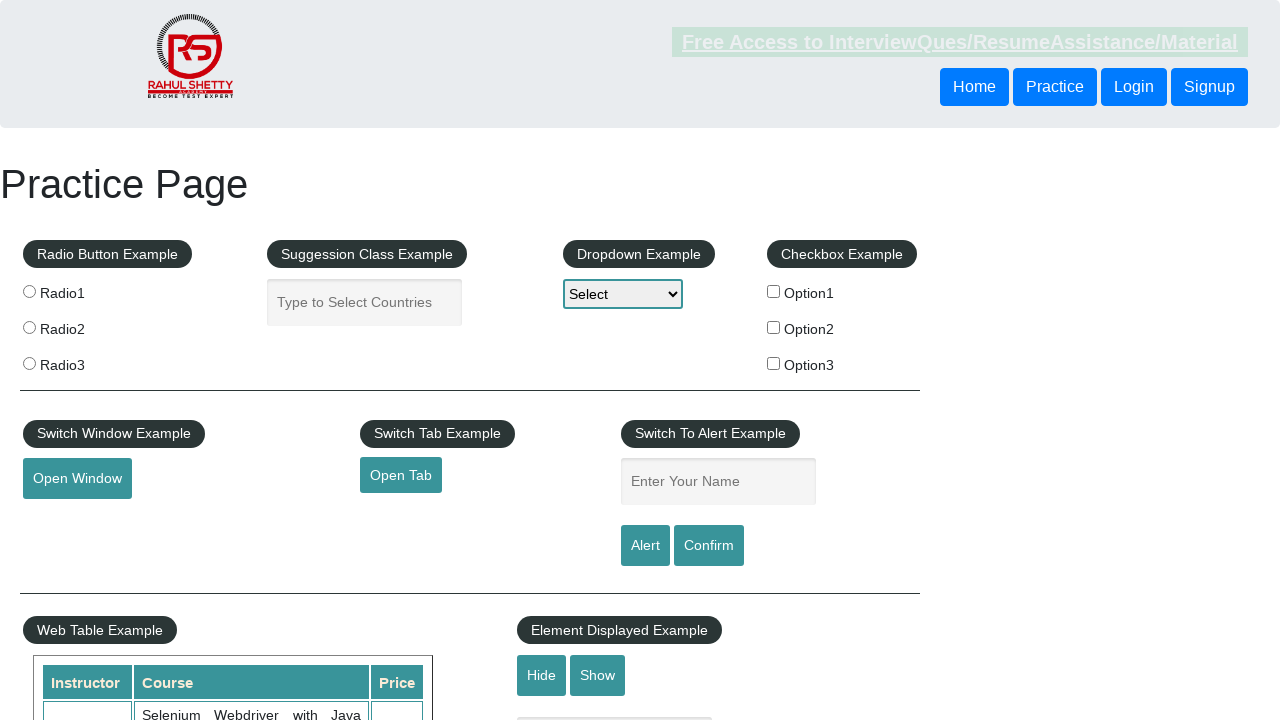

Opened link #1 in new tab with Ctrl/Cmd+Click at (68, 520) on #gf-BIG >> xpath=//table[@class='gf-t']/tbody/tr/td[1]/ul >> a >> nth=1
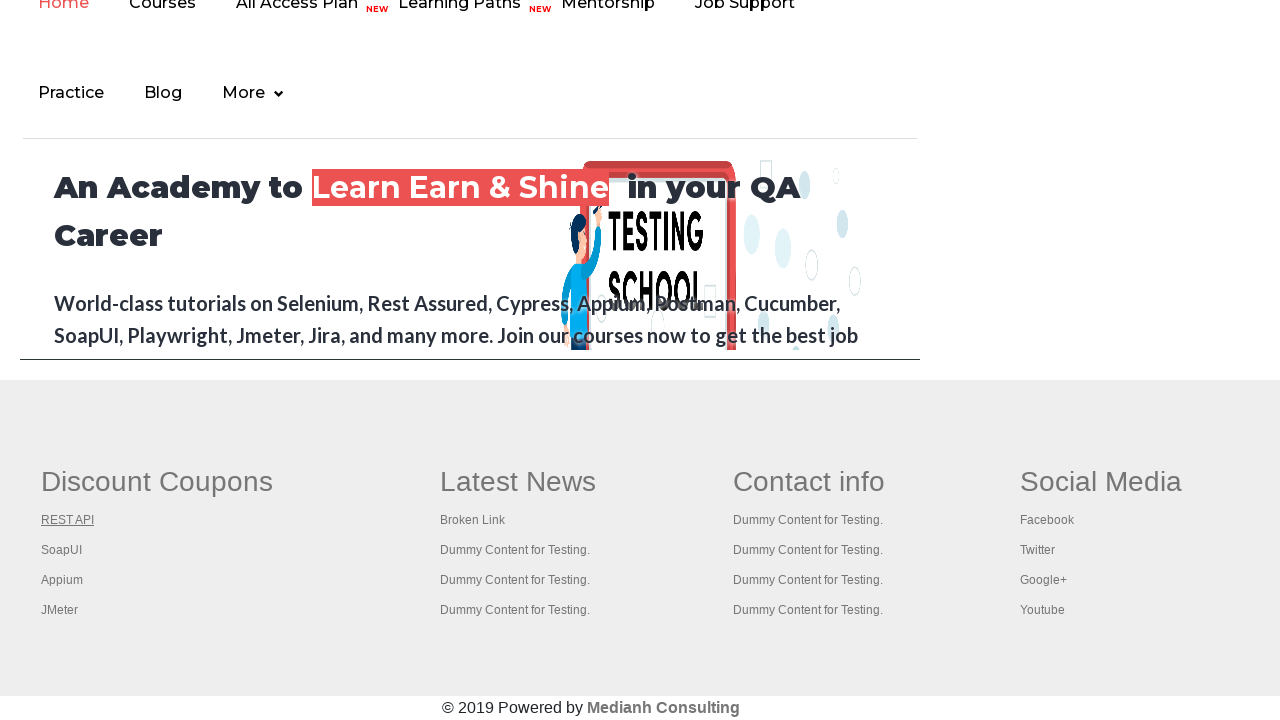

New tab opened successfully
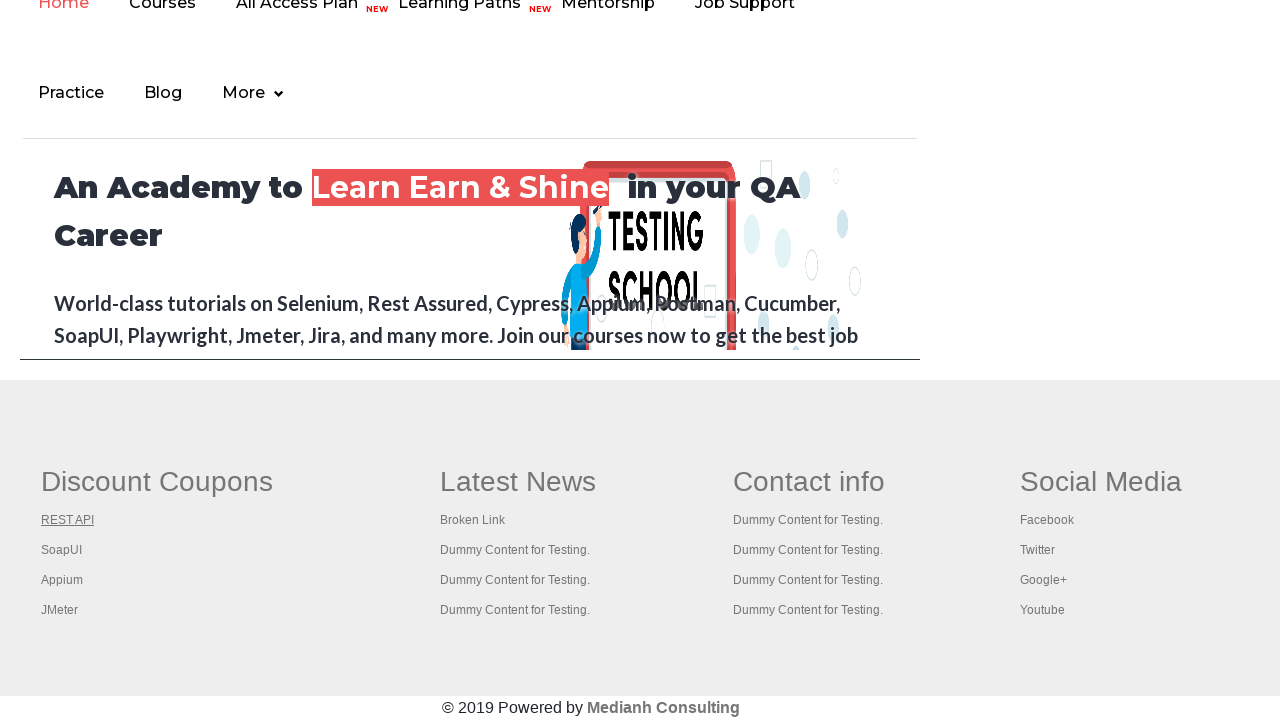

Retrieved title of new page: REST API Tutorial
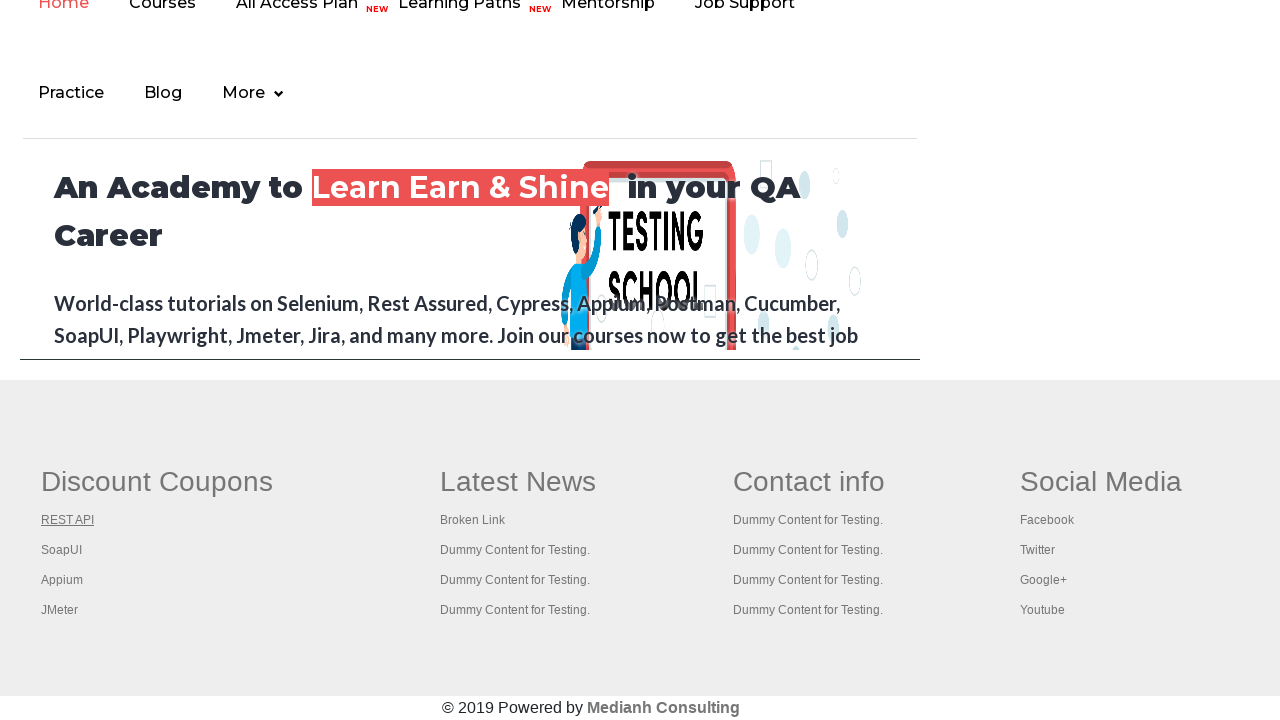

Located link #2 in left column
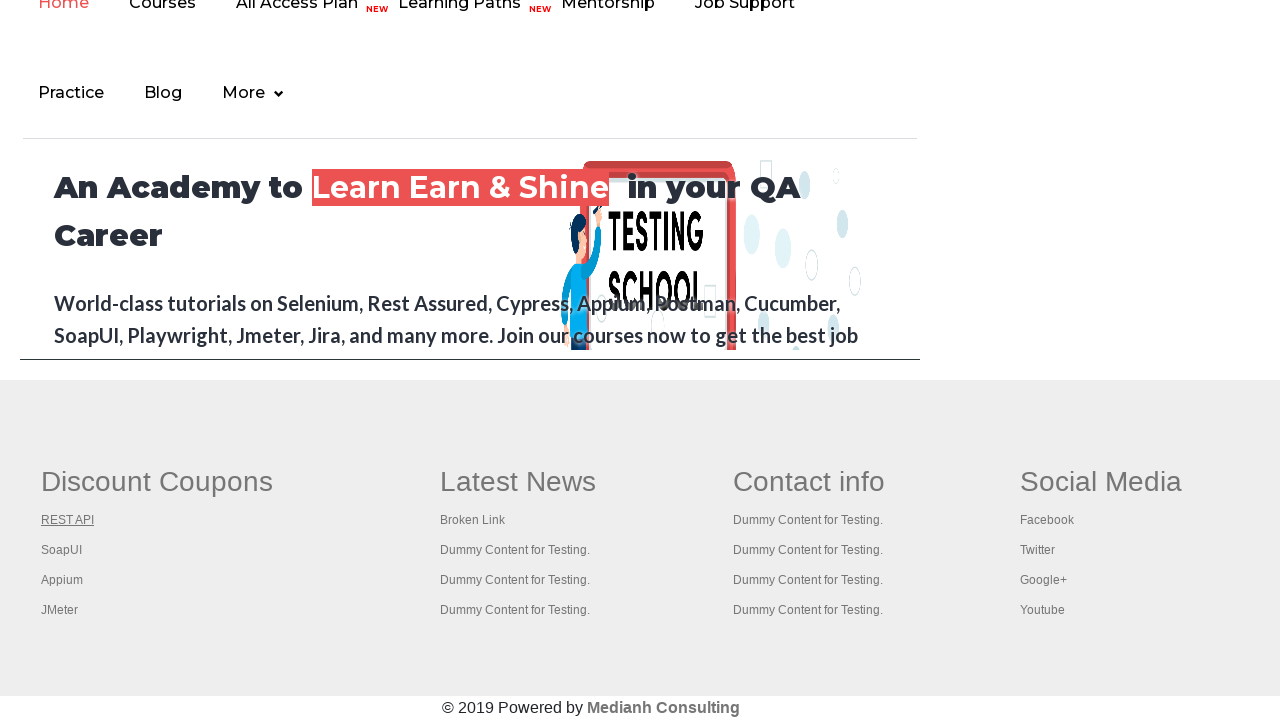

Opened link #2 in new tab with Ctrl/Cmd+Click at (62, 550) on #gf-BIG >> xpath=//table[@class='gf-t']/tbody/tr/td[1]/ul >> a >> nth=2
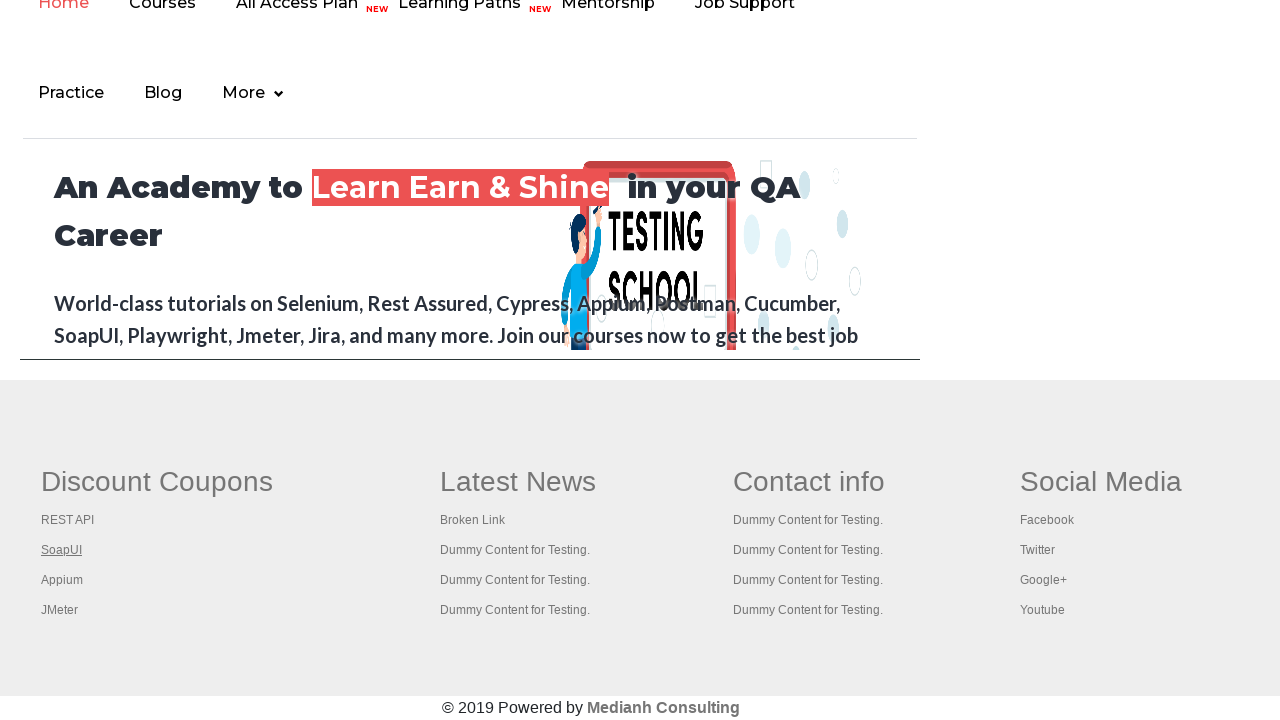

New tab opened successfully
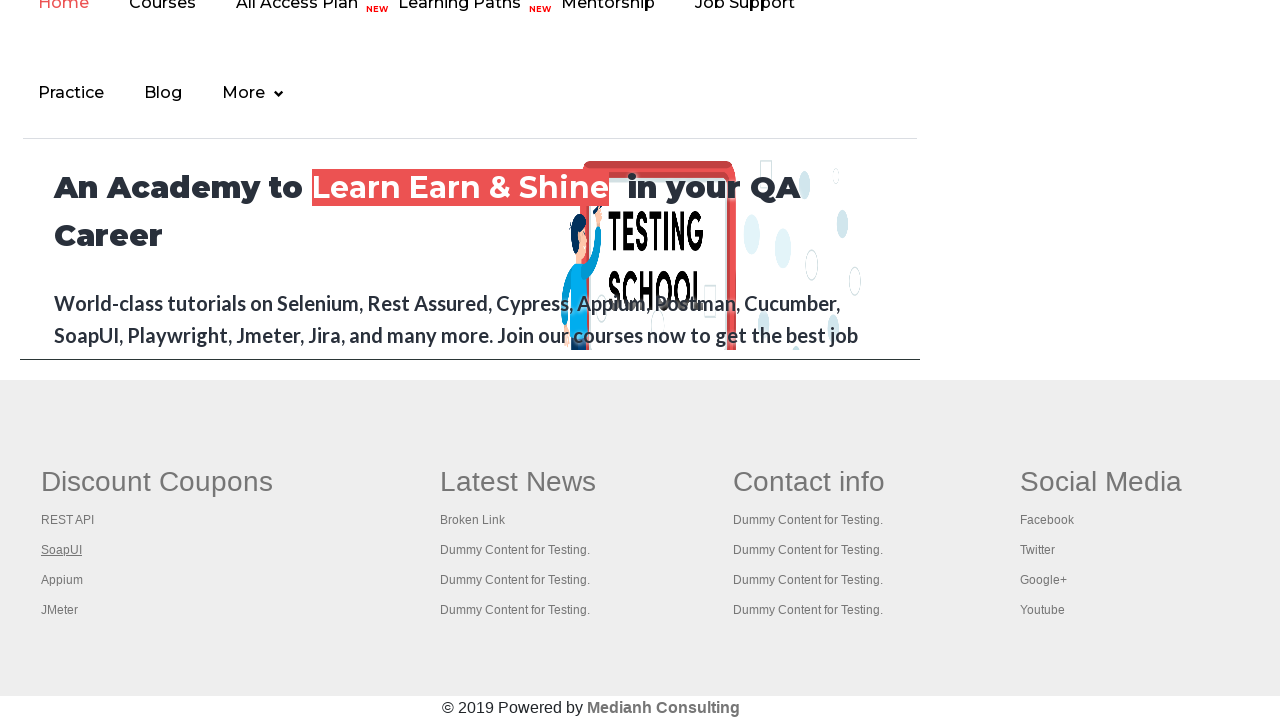

Retrieved title of new page: The World’s Most Popular API Testing Tool | SoapUI
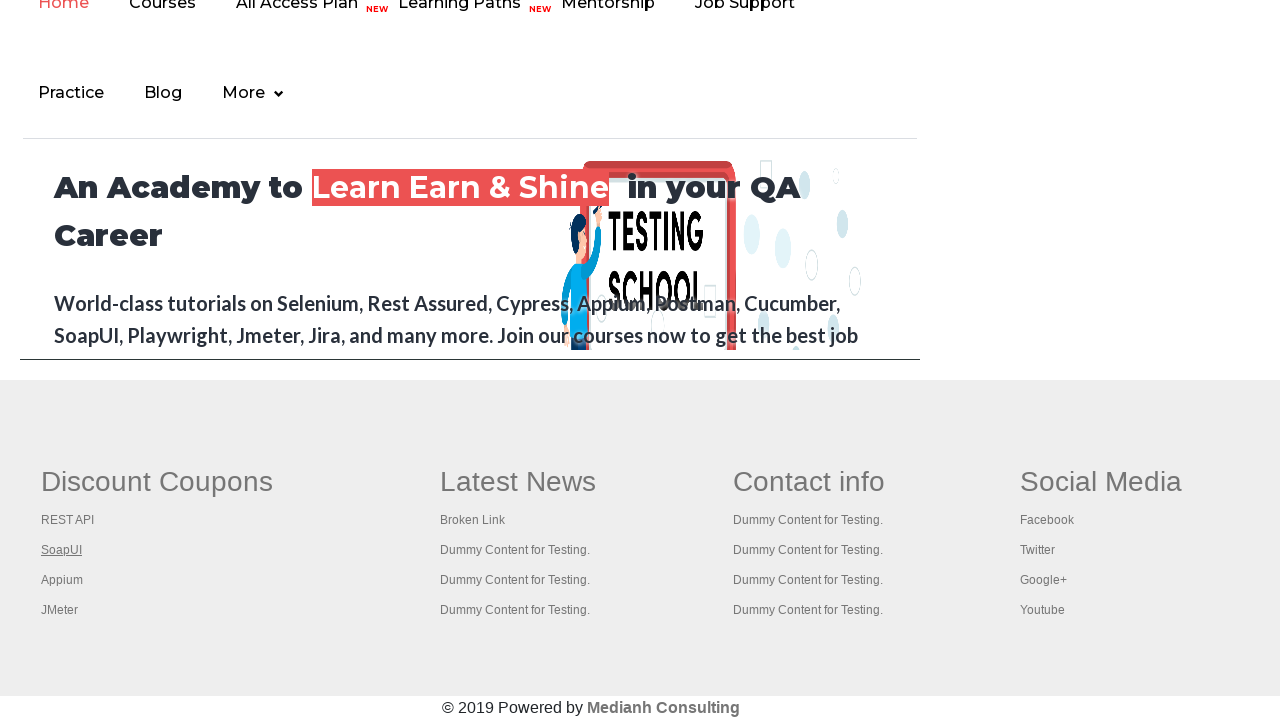

Located link #3 in left column
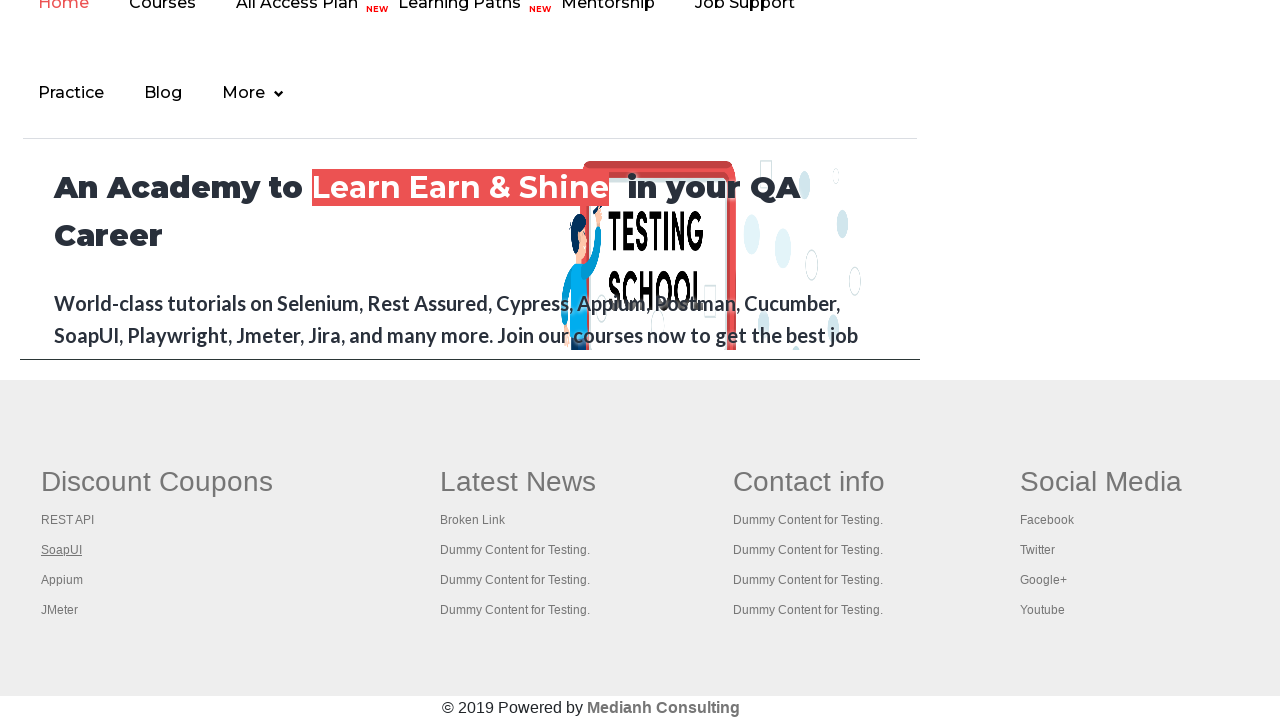

Opened link #3 in new tab with Ctrl/Cmd+Click at (62, 580) on #gf-BIG >> xpath=//table[@class='gf-t']/tbody/tr/td[1]/ul >> a >> nth=3
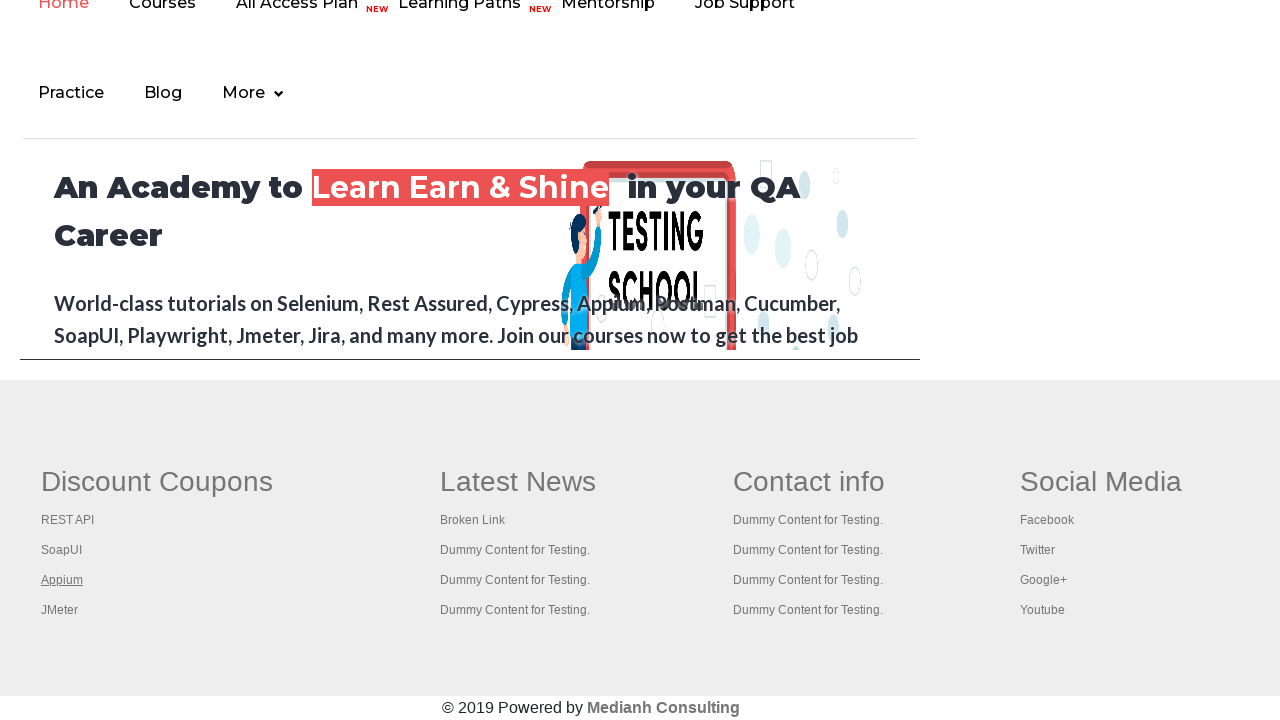

New tab opened successfully
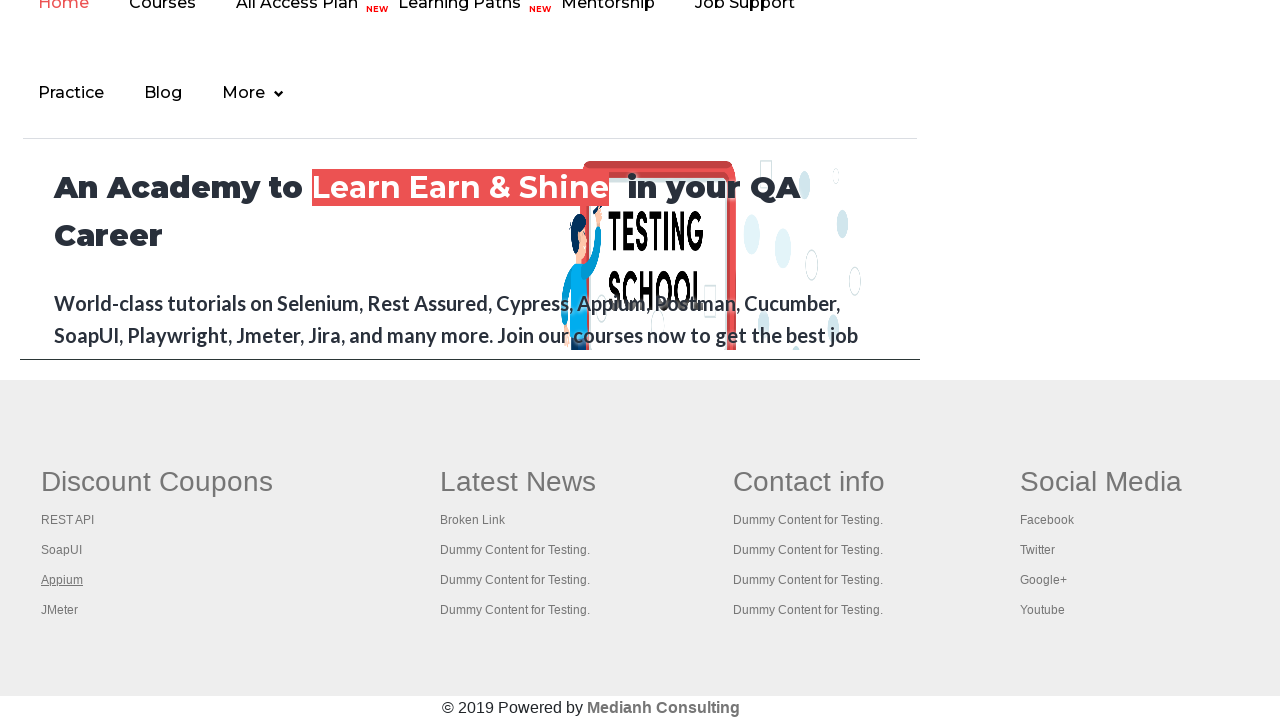

Retrieved title of new page: 
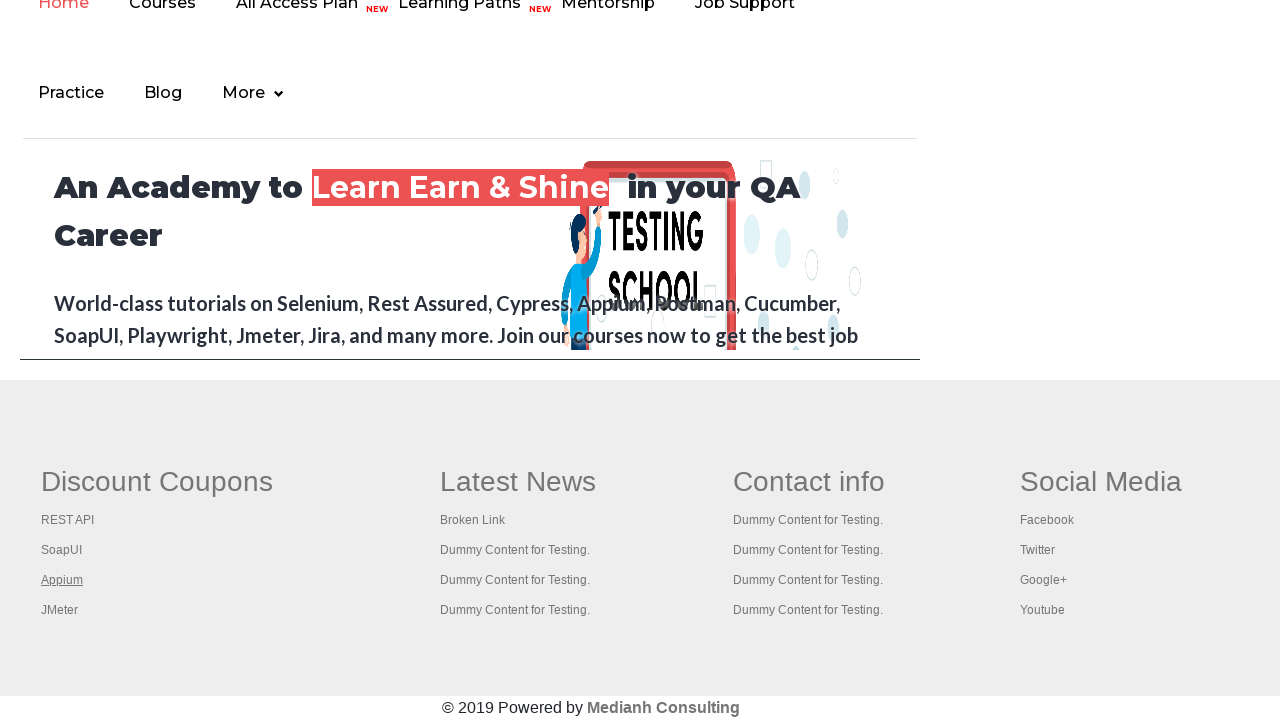

Located link #4 in left column
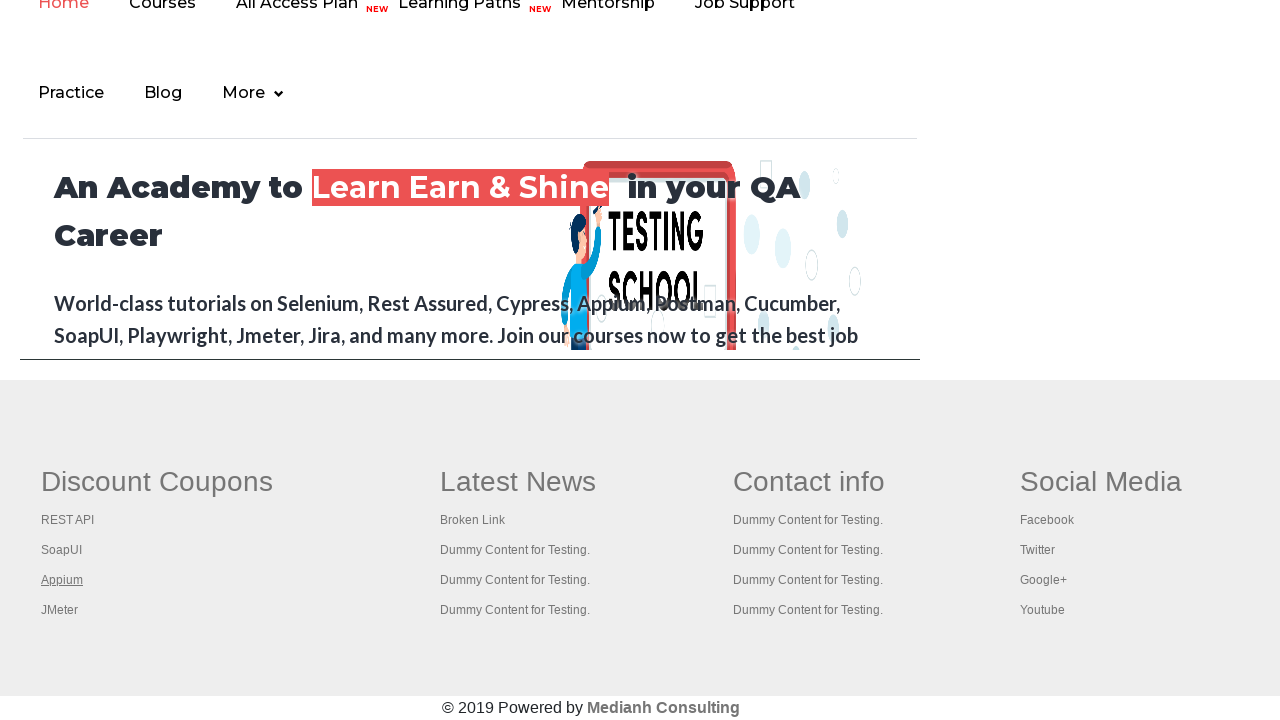

Opened link #4 in new tab with Ctrl/Cmd+Click at (60, 610) on #gf-BIG >> xpath=//table[@class='gf-t']/tbody/tr/td[1]/ul >> a >> nth=4
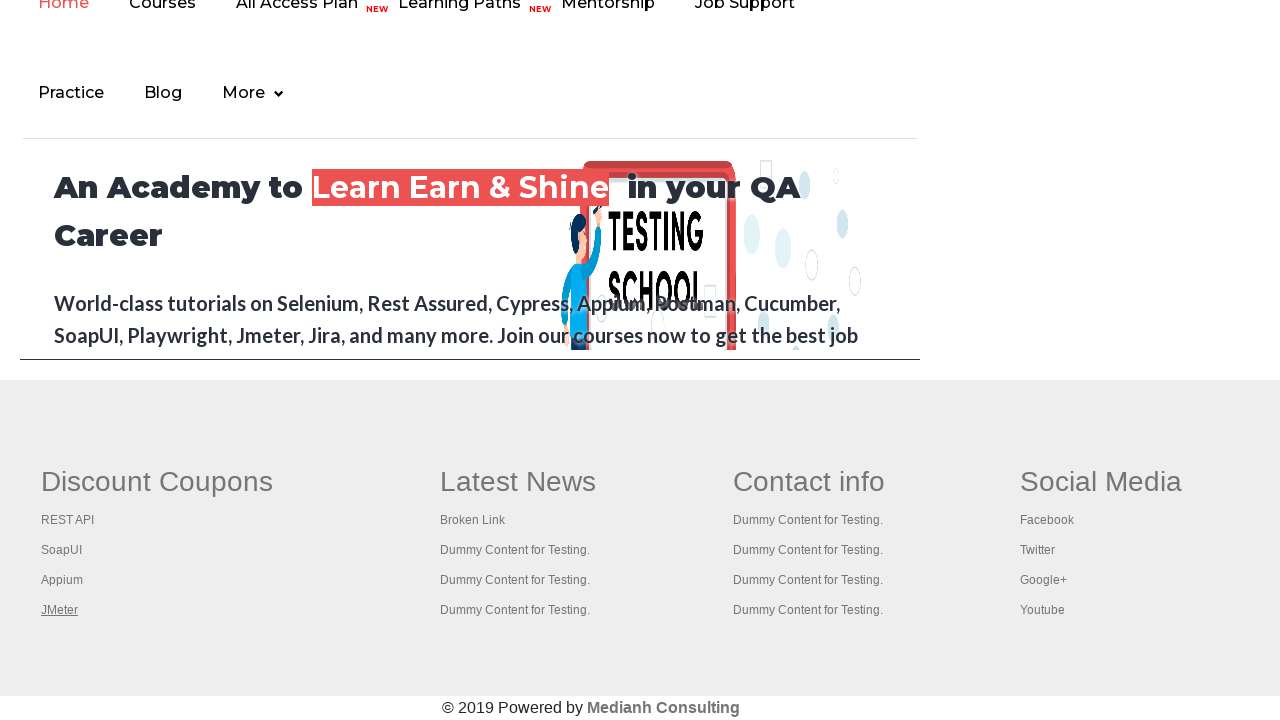

New tab opened successfully
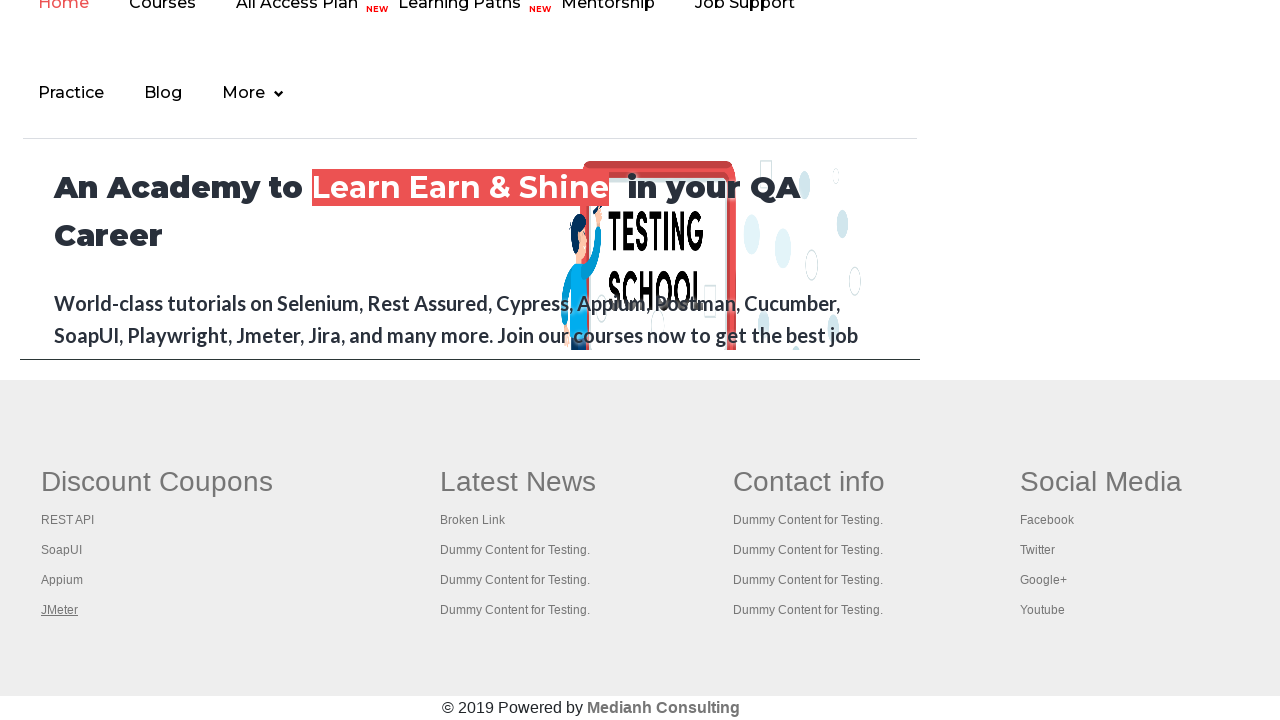

Retrieved title of new page: Apache JMeter - Apache JMeter™
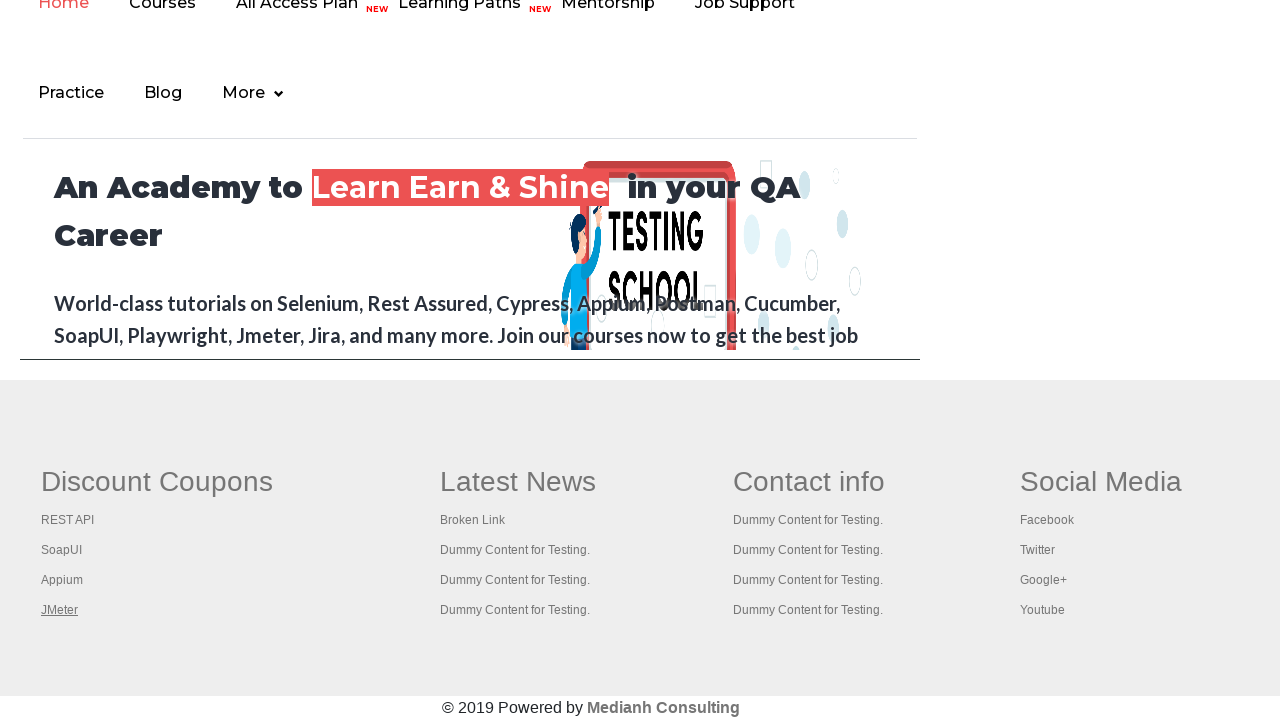

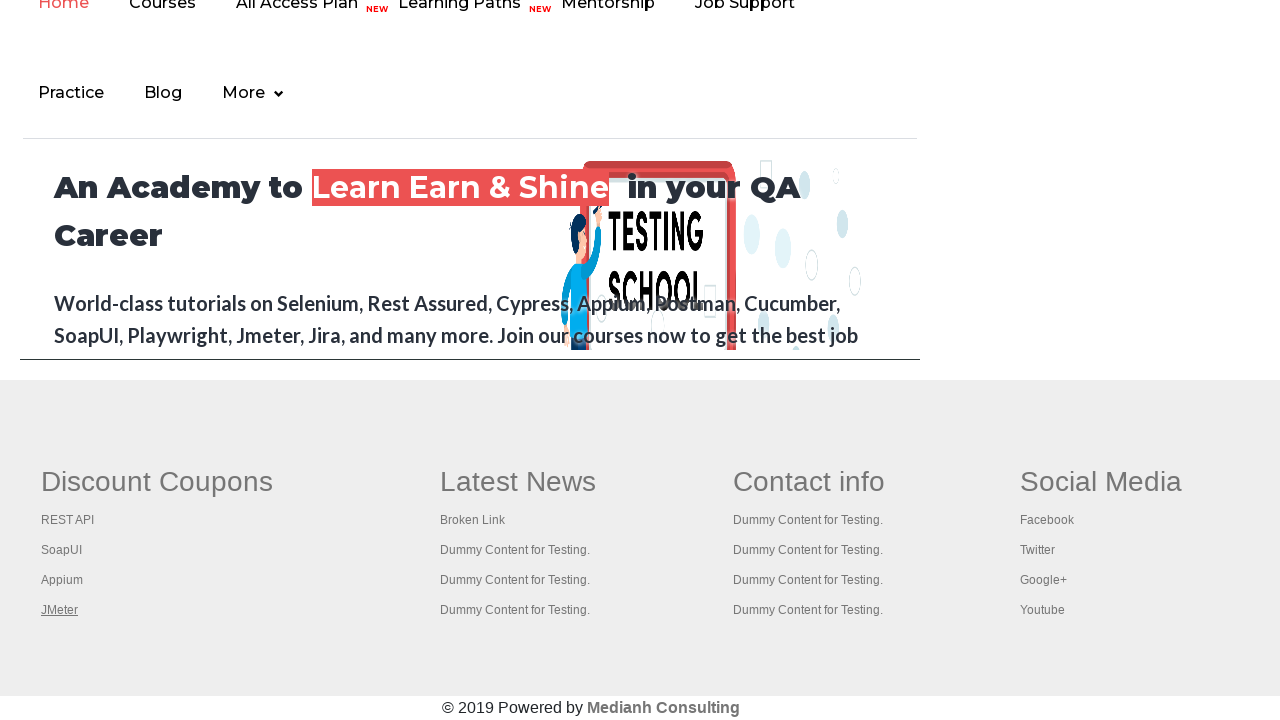